Tests a registration form by selecting the female gender radio button and choosing a month from the dropdown selector.

Starting URL: http://demo.automationtesting.in/Register.html

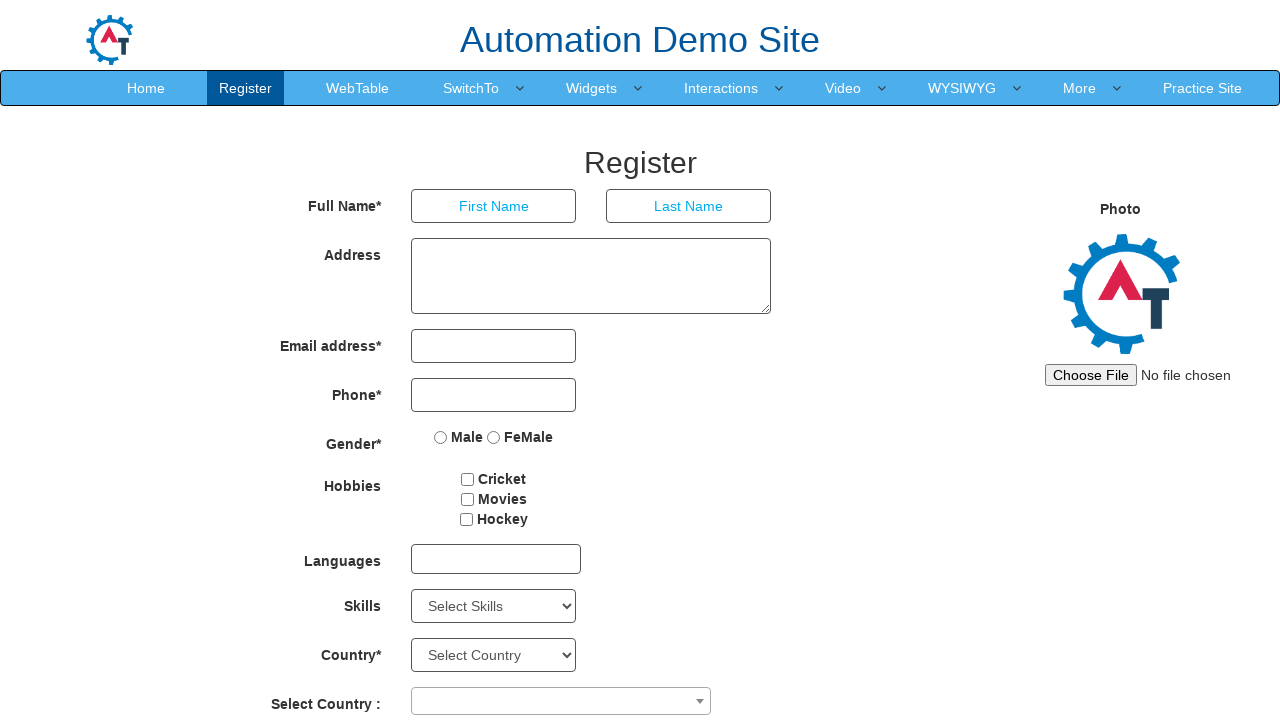

Navigated to registration form page
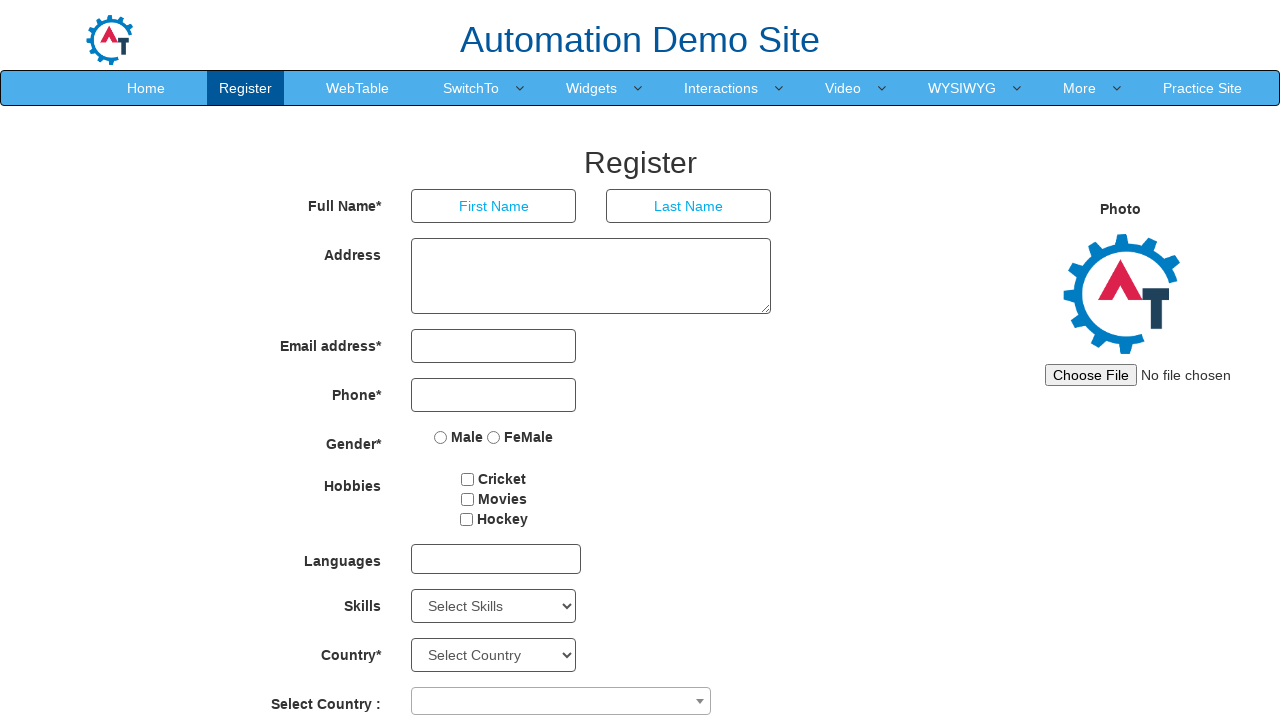

Selected female gender radio button at (494, 437) on input[name='radiooptions'][value='FeMale']
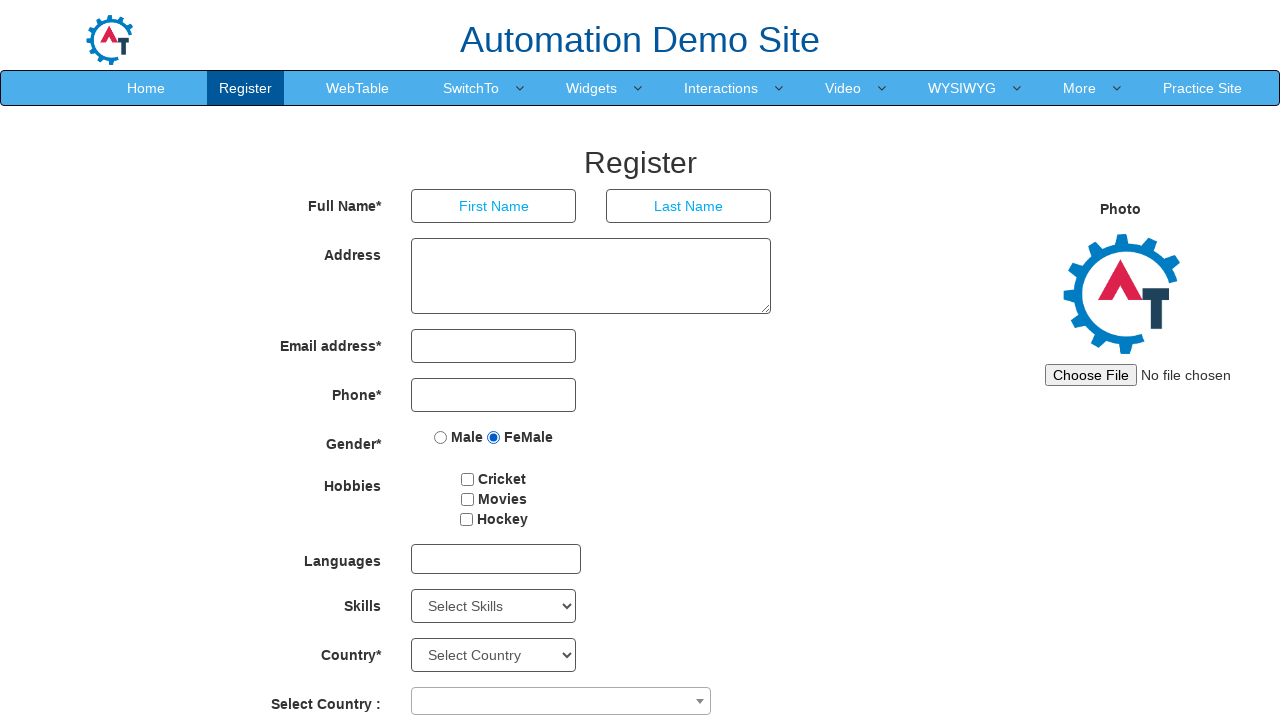

Selected August from month dropdown on select[placeholder='Month']
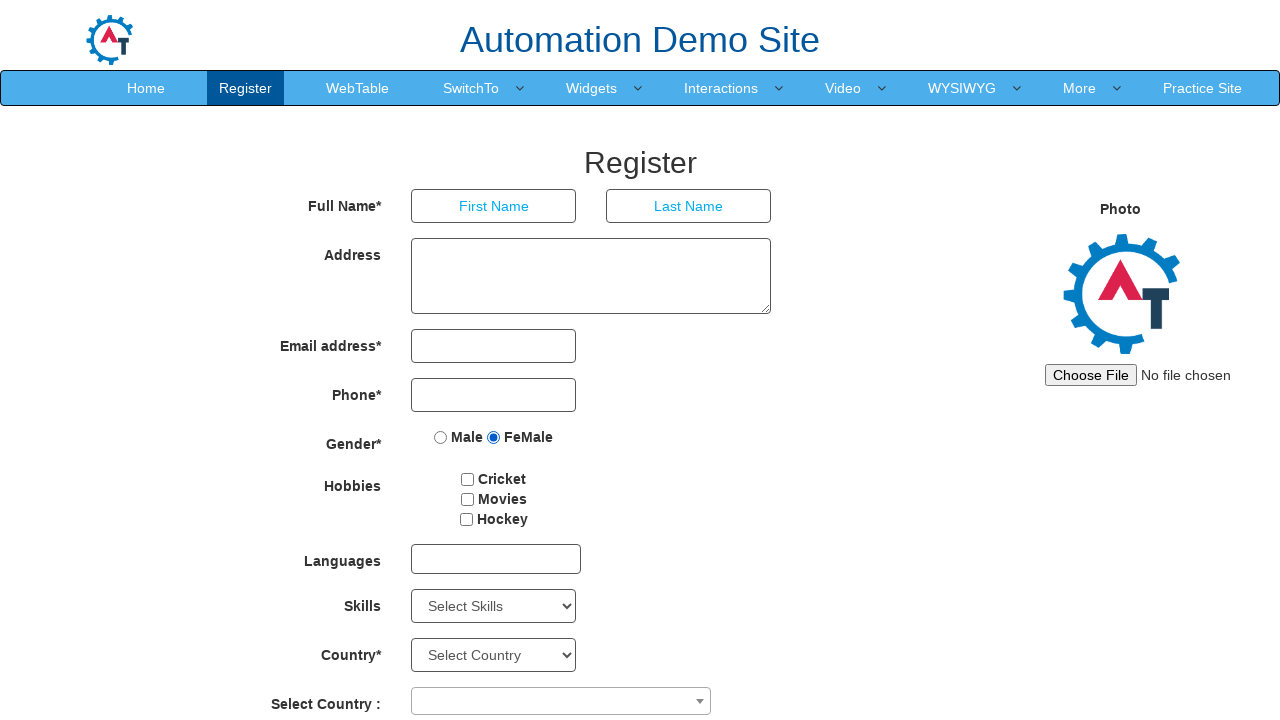

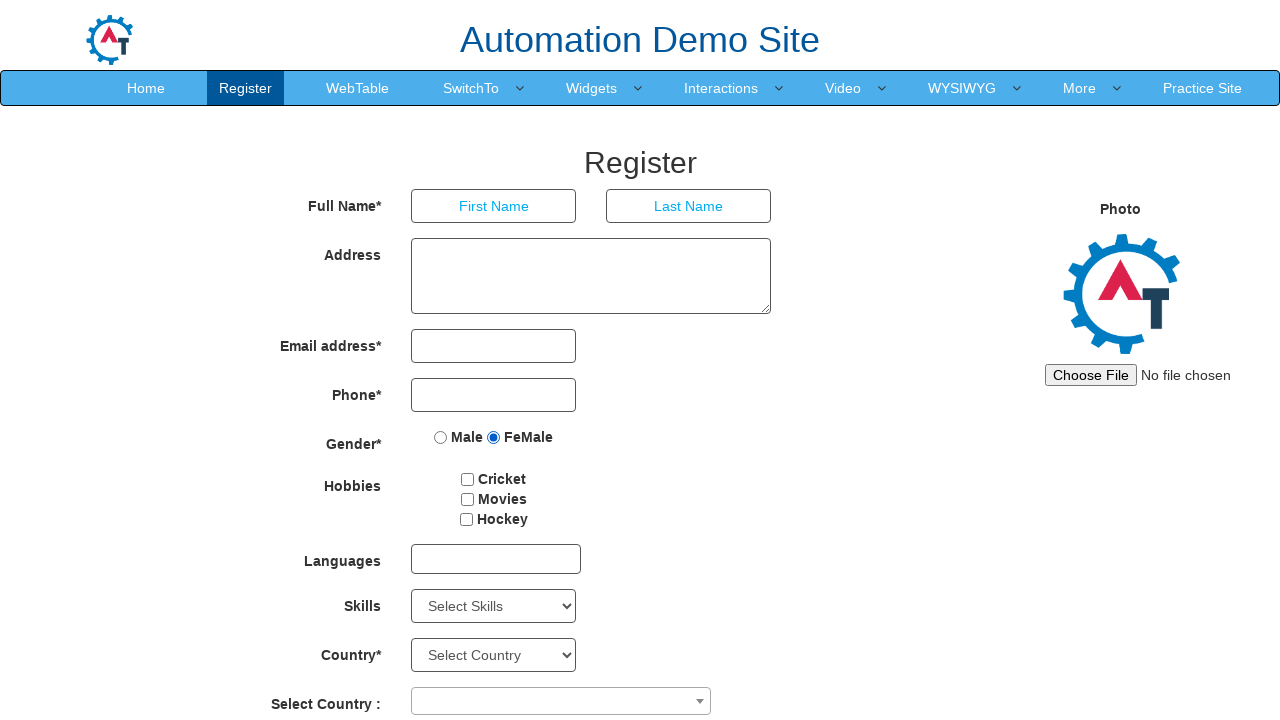